Tests dynamic checkbox controls by toggling visibility and selecting the checkbox

Starting URL: https://v1.training-support.net/selenium/dynamic-controls

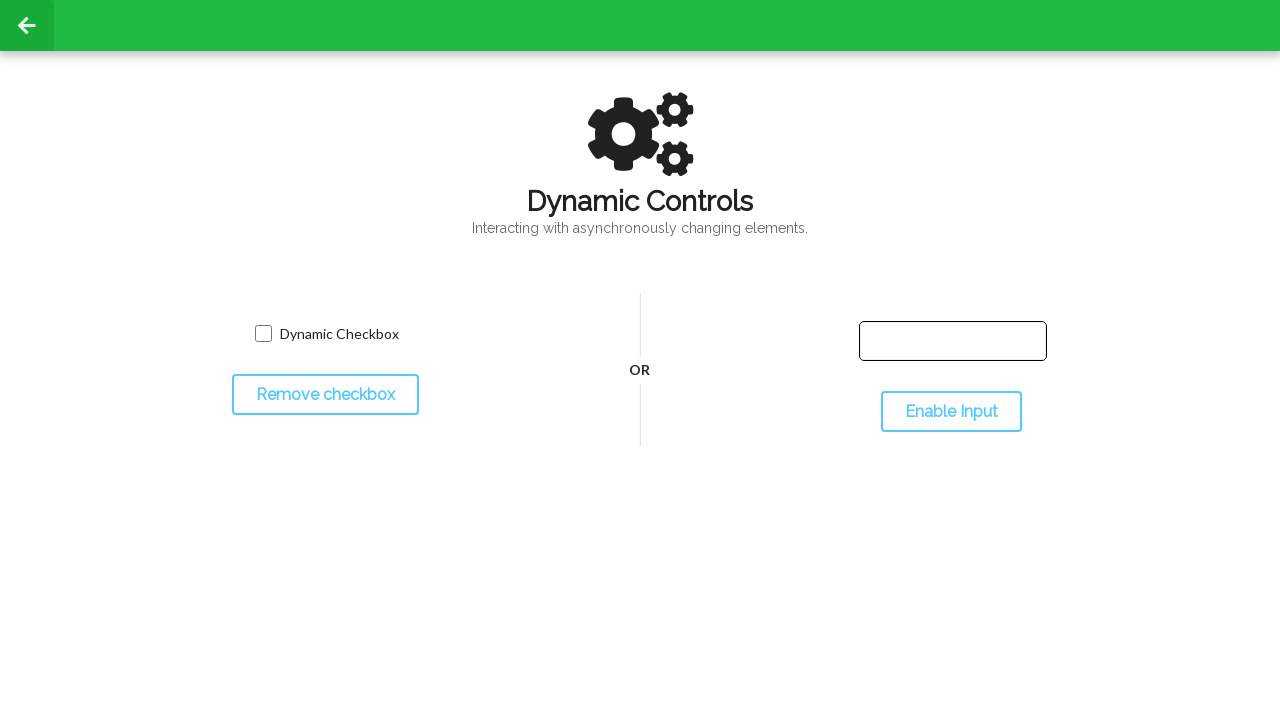

Clicked toggle button to hide checkbox at (325, 395) on #toggleCheckbox
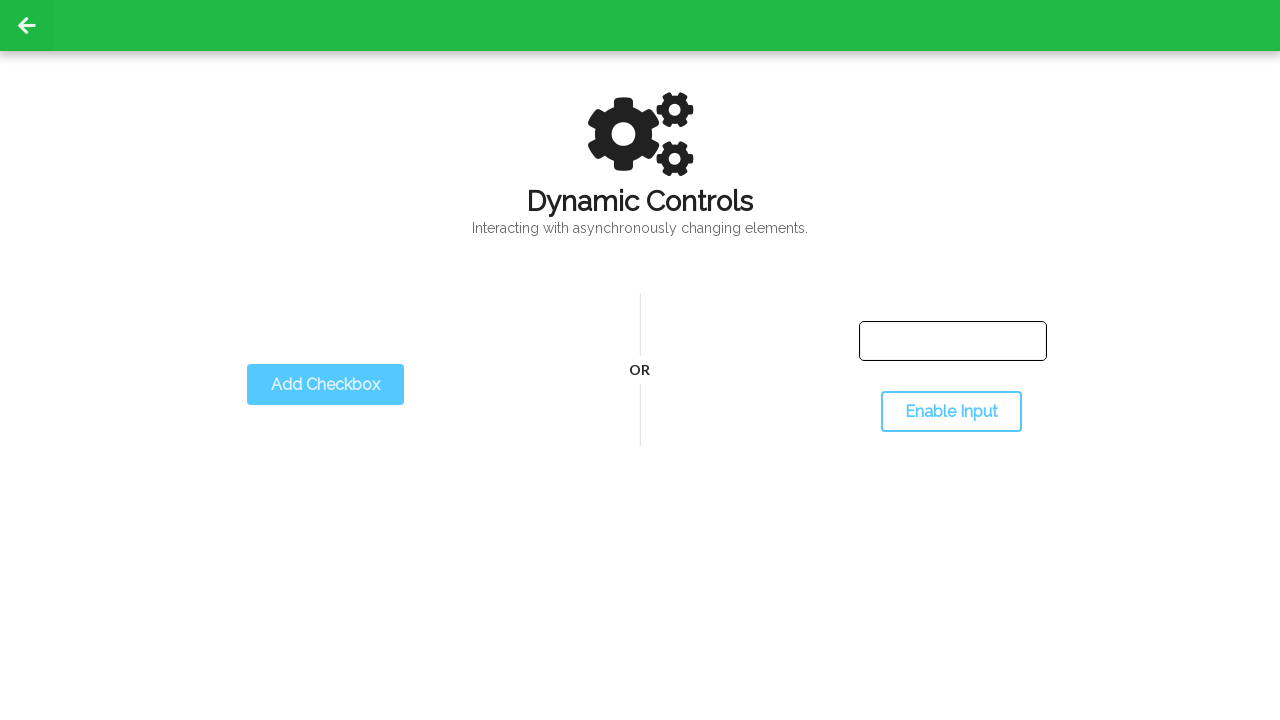

Checkbox has been hidden
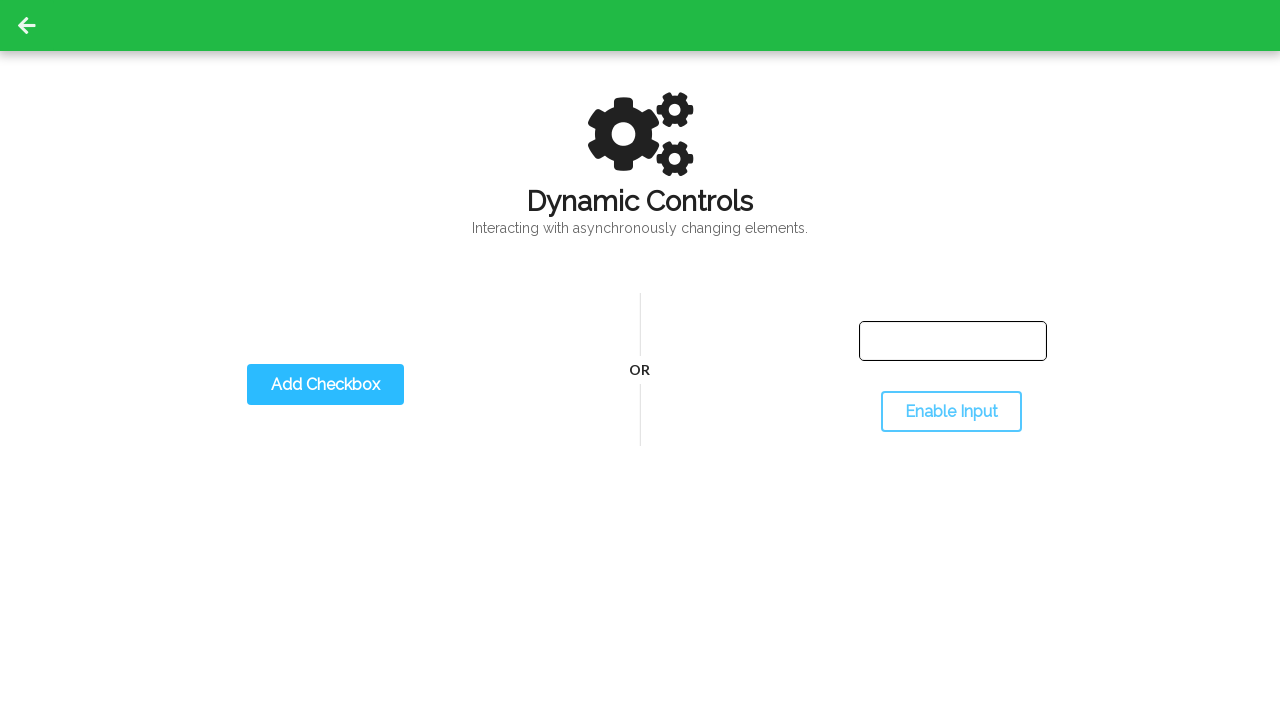

Clicked toggle button to show checkbox again at (325, 385) on #toggleCheckbox
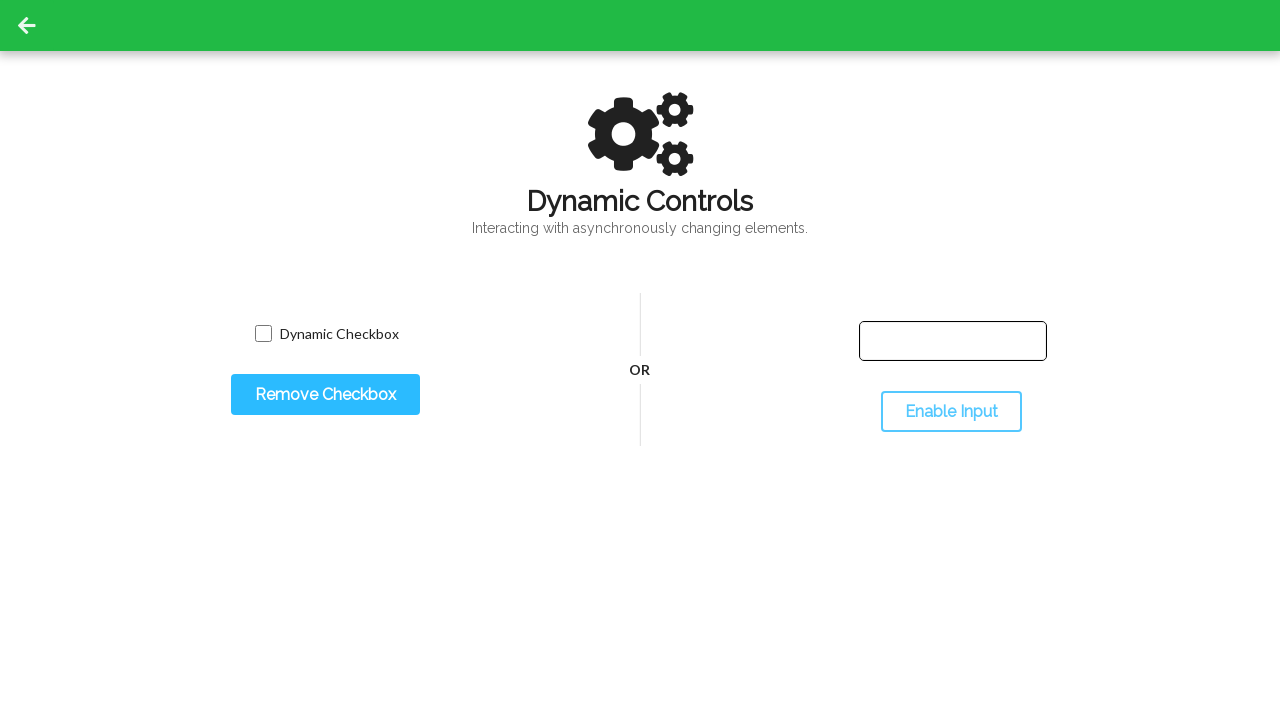

Checkbox is now visible
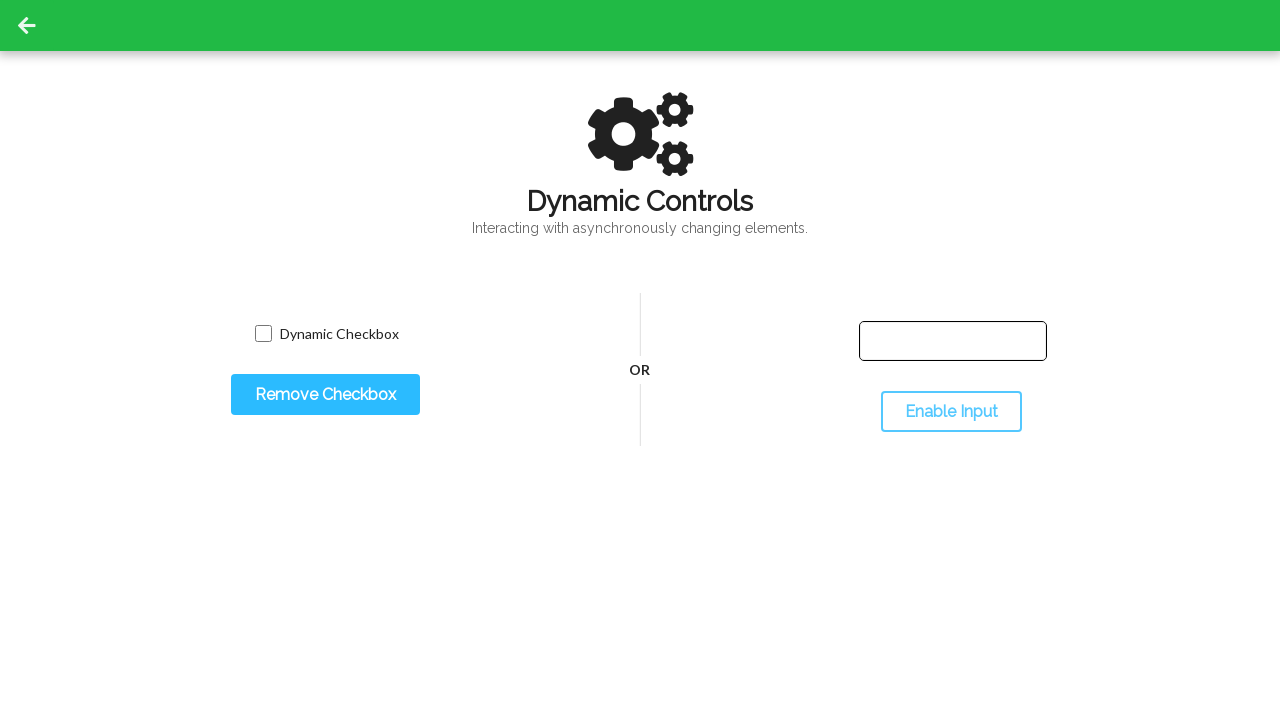

Clicked checkbox to select it at (263, 334) on #dynamicCheckbox
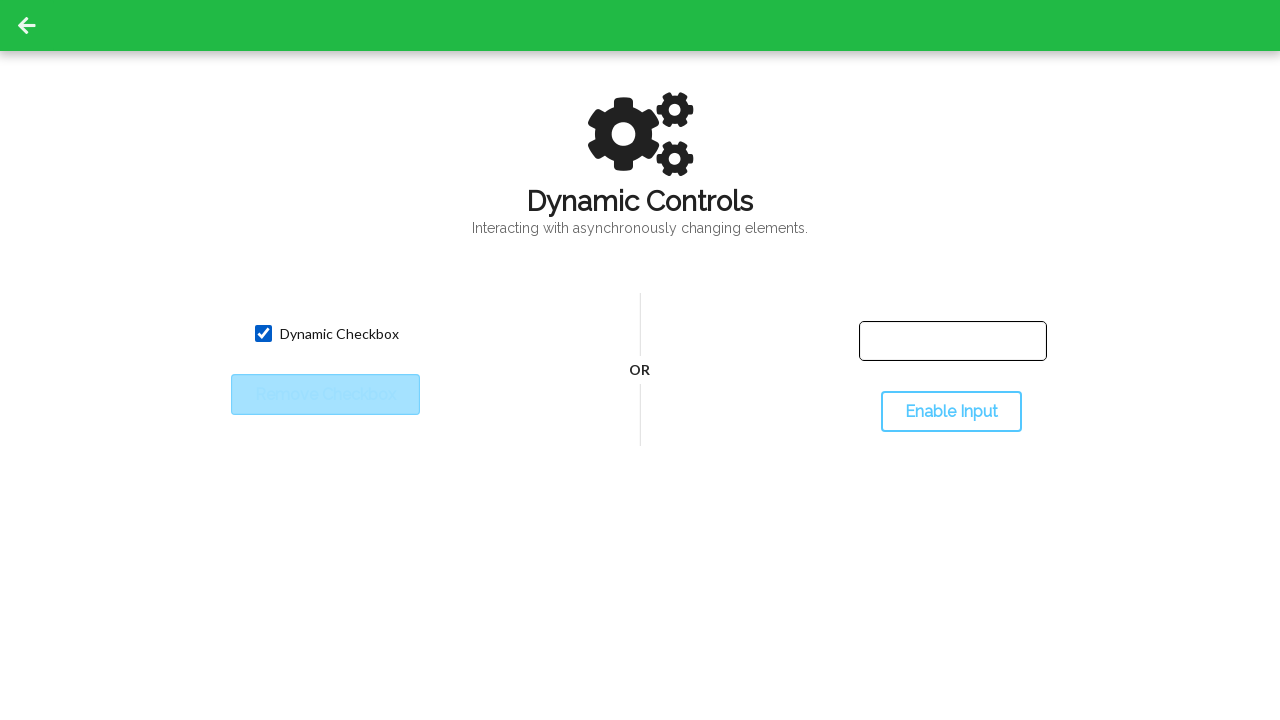

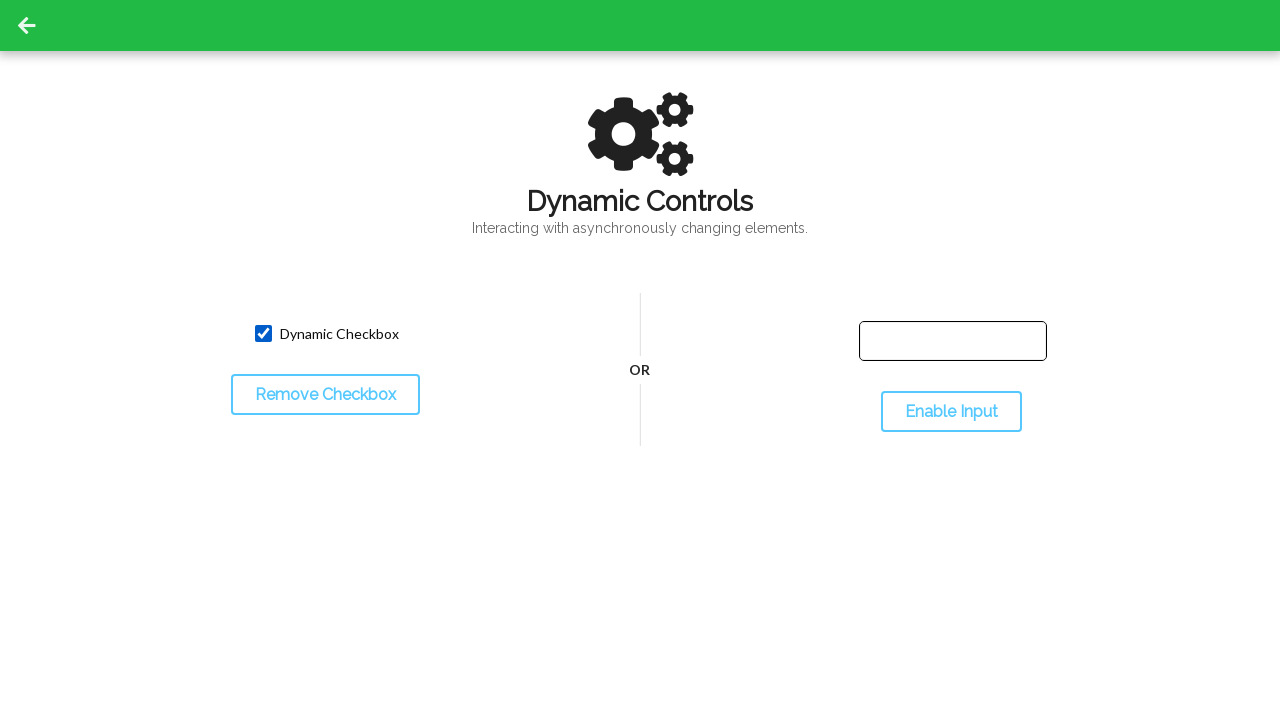